Tests the search functionality by entering a valid search query, verifying results appear, then testing with an invalid query to verify the empty results message, and testing the search close functionality.

Starting URL: http://mel.fm/

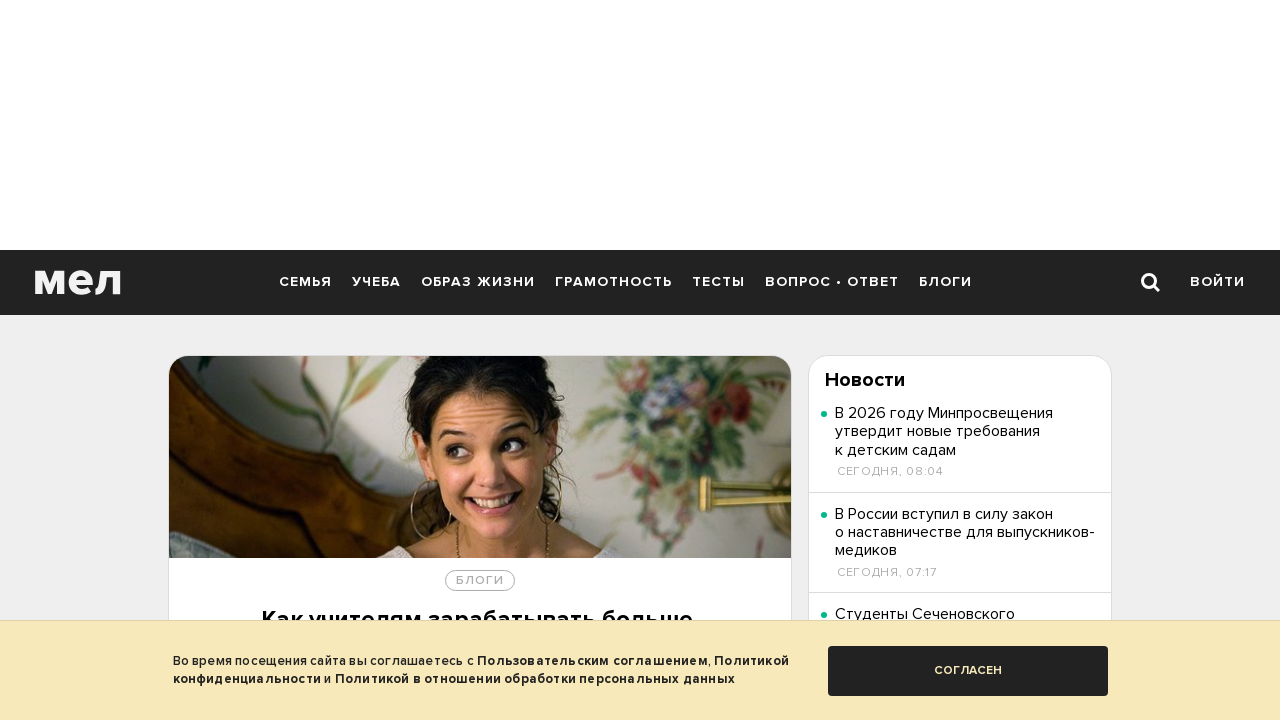

Clicked search icon/button to open search at (1150, 284) on [class*='search'], .search-icon, button[aria-label*='search']
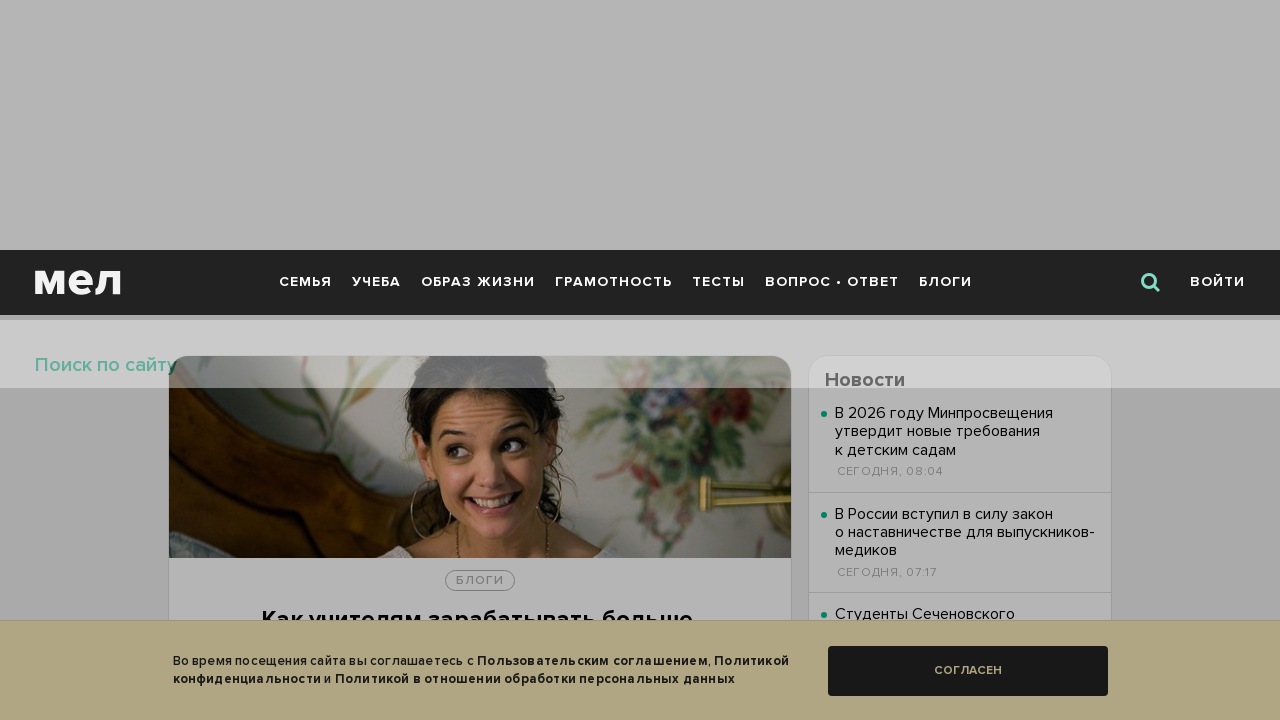

Entered valid search query 'новости' on input[type='search'], input[name='search'], input[class*='search']
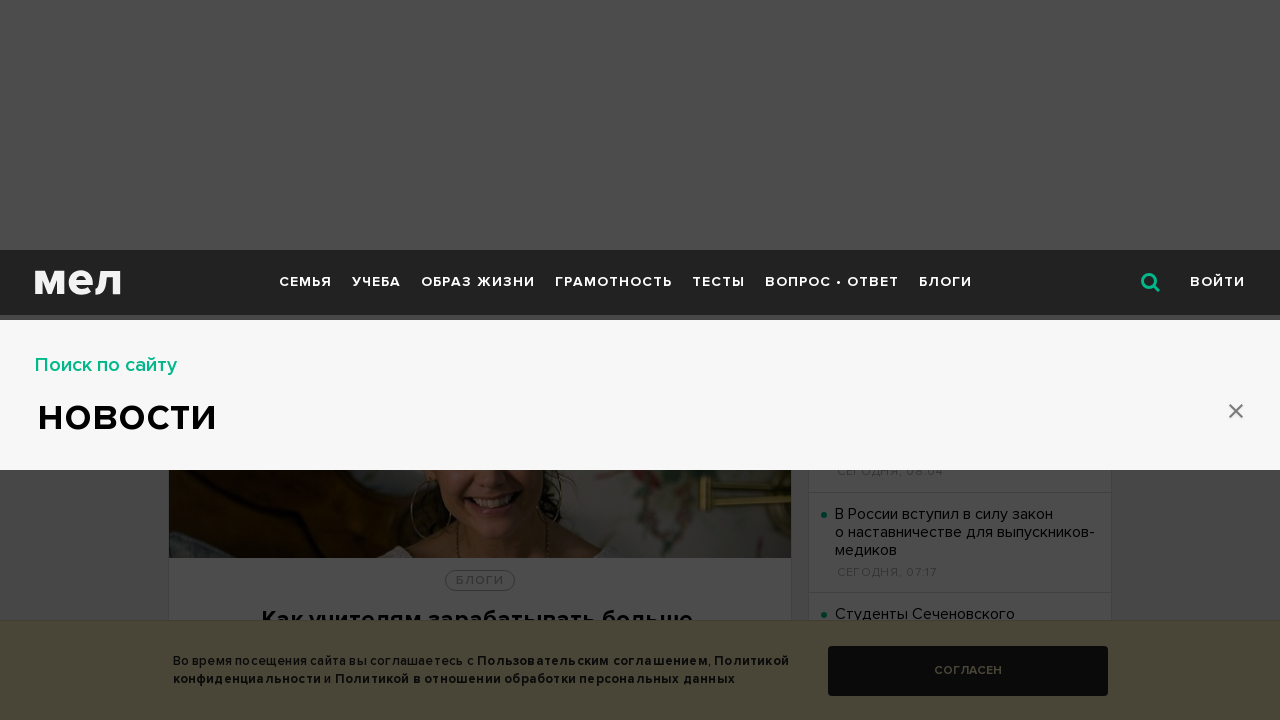

Pressed Enter to submit search query on input[type='search'], input[name='search'], input[class*='search']
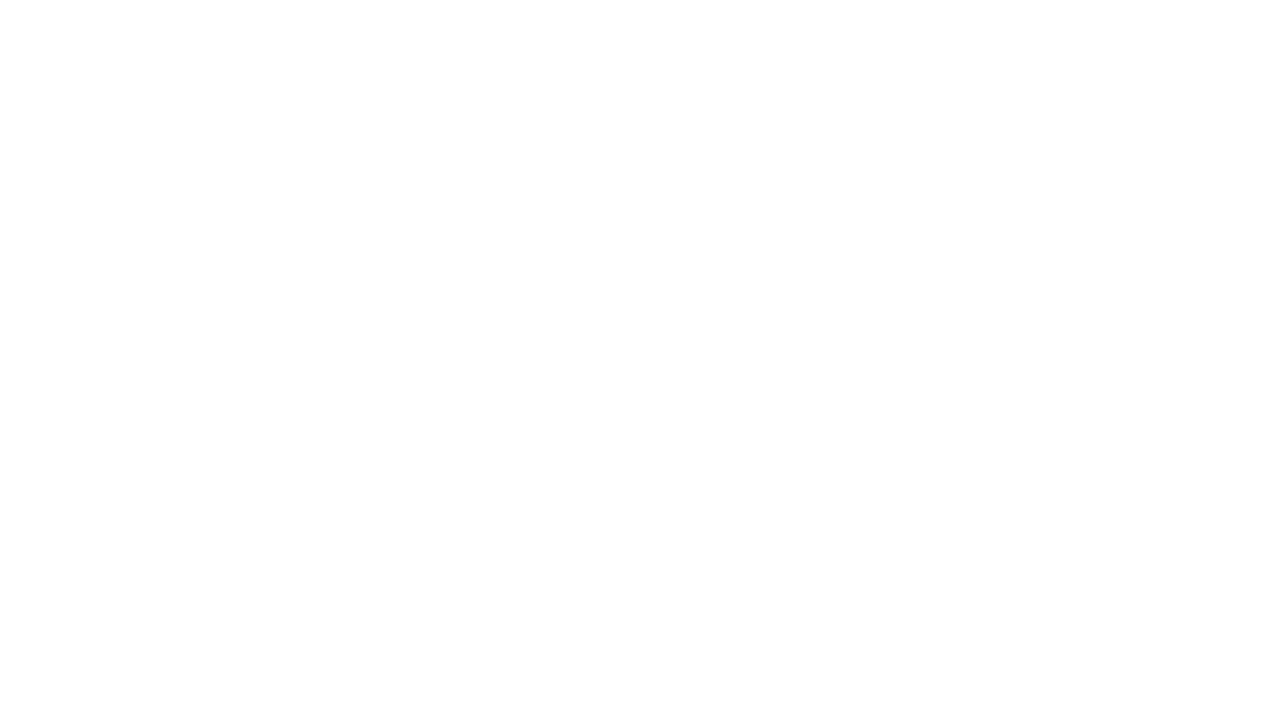

Search results loaded and page reached networkidle state
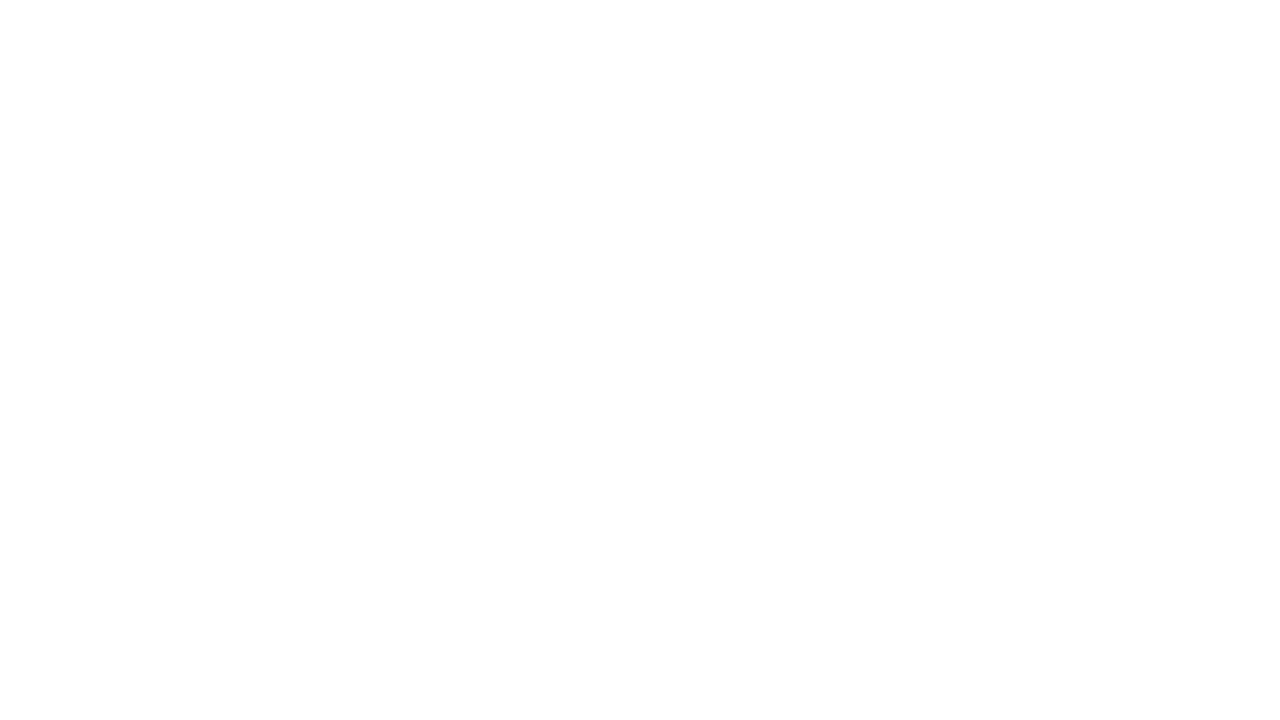

Navigated back to home page http://mel.fm/
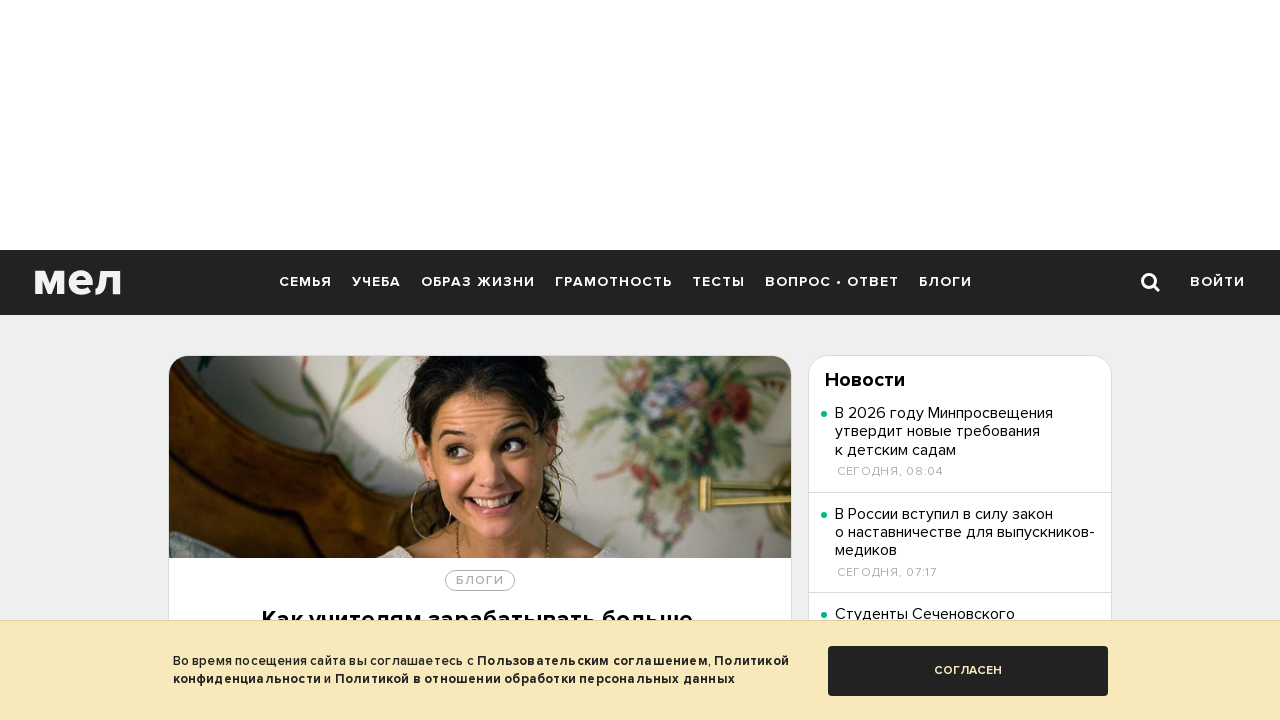

Clicked search icon/button to open search again at (1150, 284) on [class*='search'], .search-icon, button[aria-label*='search']
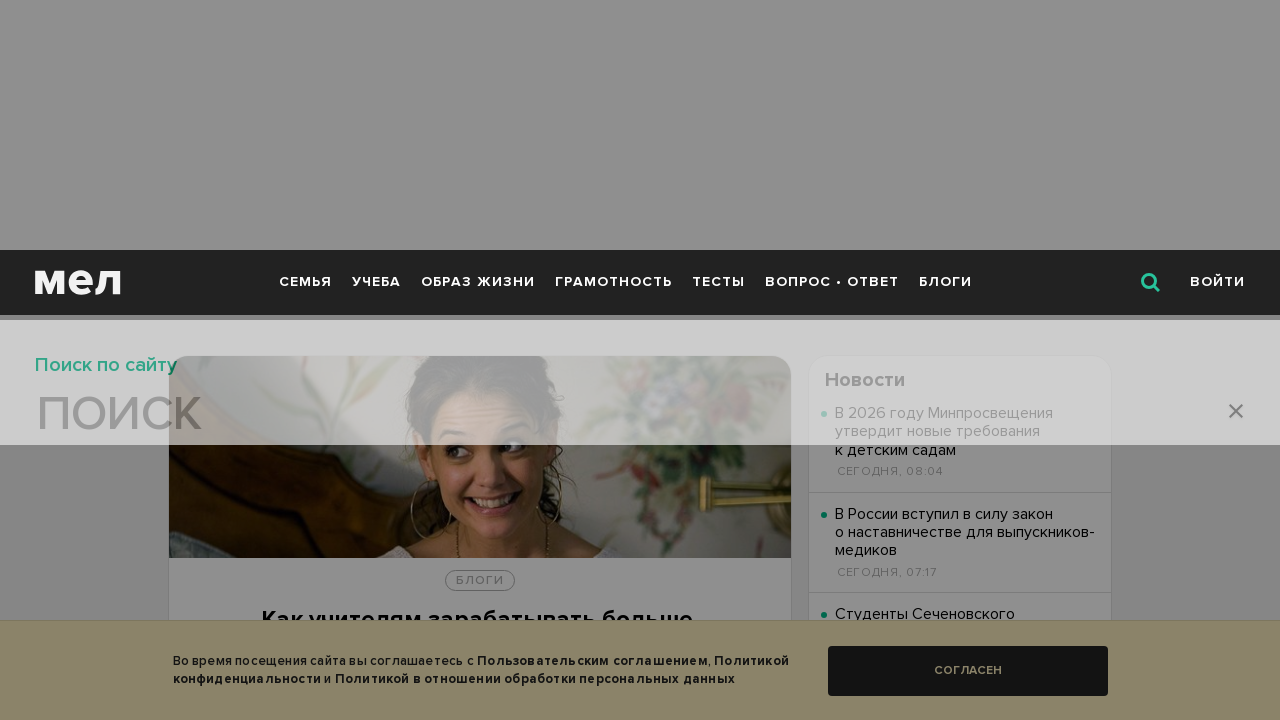

Entered invalid search query with special characters on input[type='search'], input[name='search'], input[class*='search']
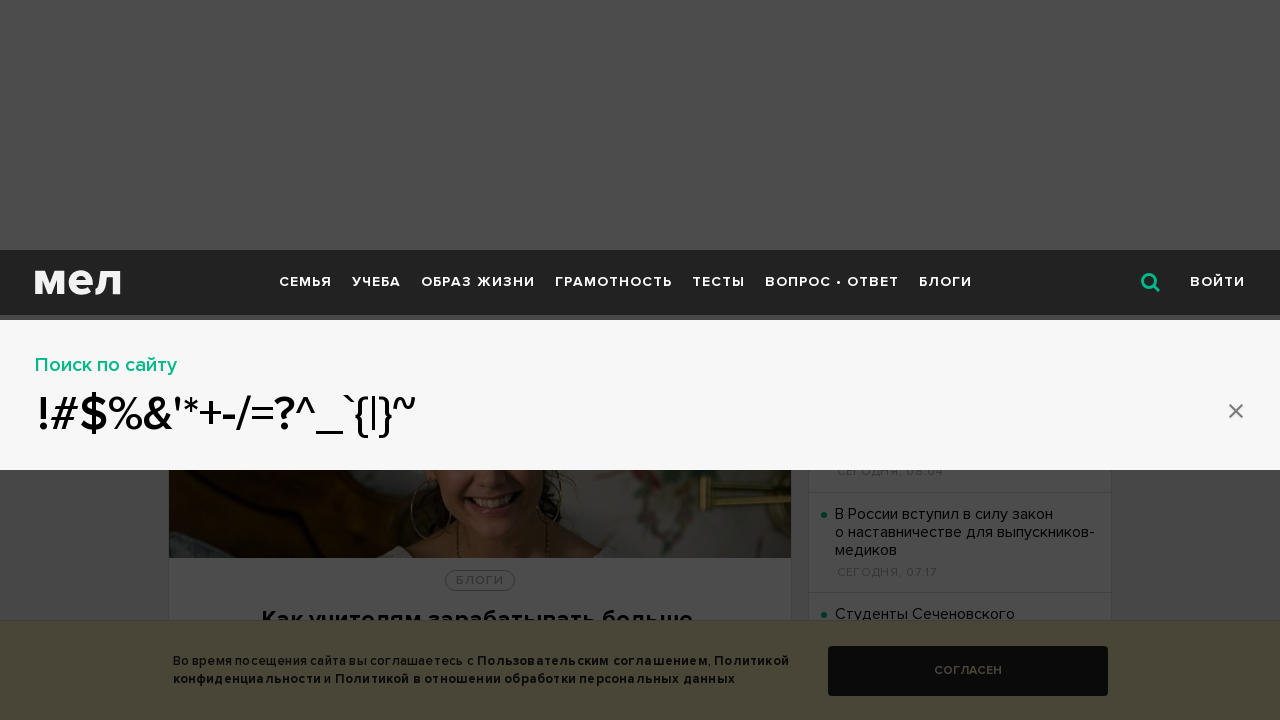

Pressed Enter to submit invalid search query on input[type='search'], input[name='search'], input[class*='search']
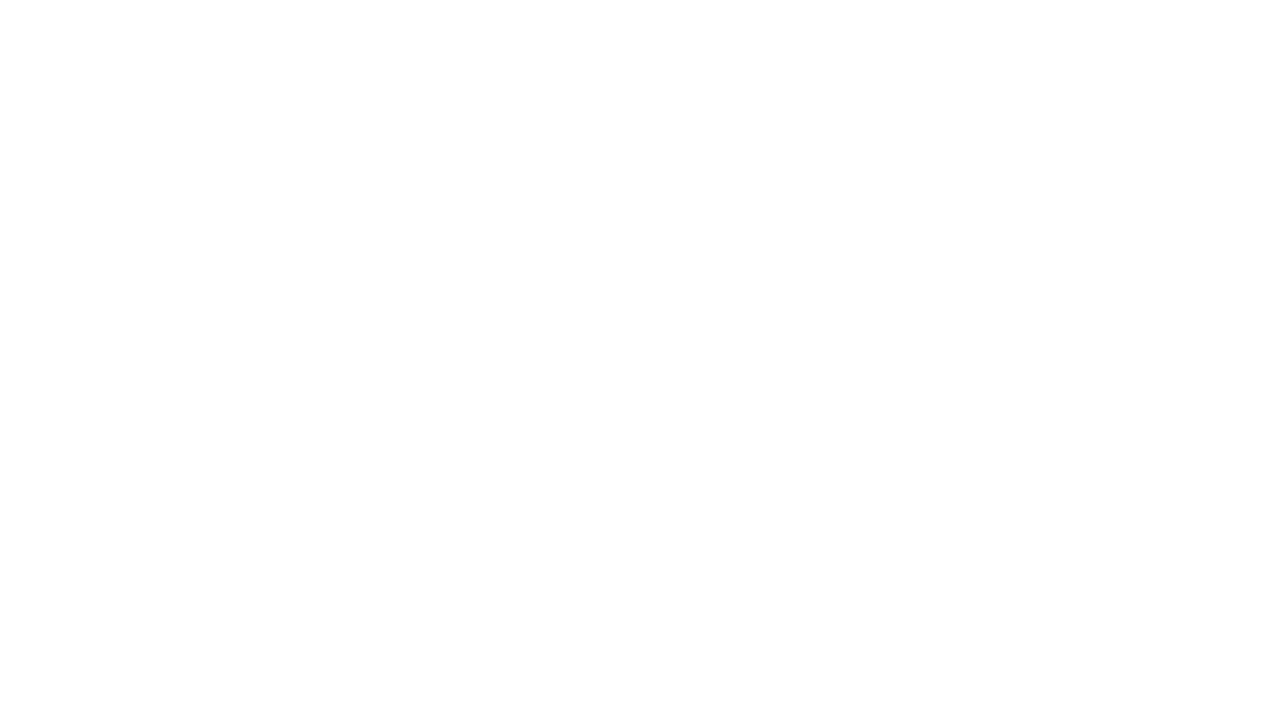

Empty results page loaded and reached networkidle state
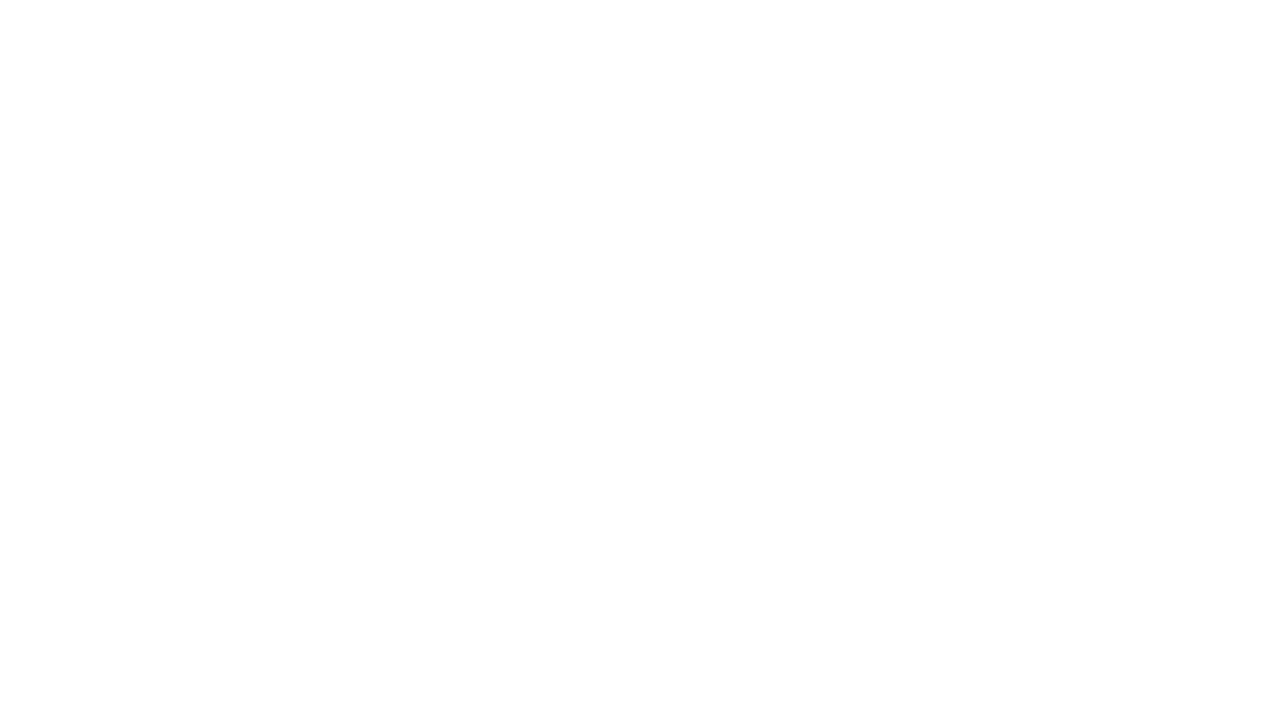

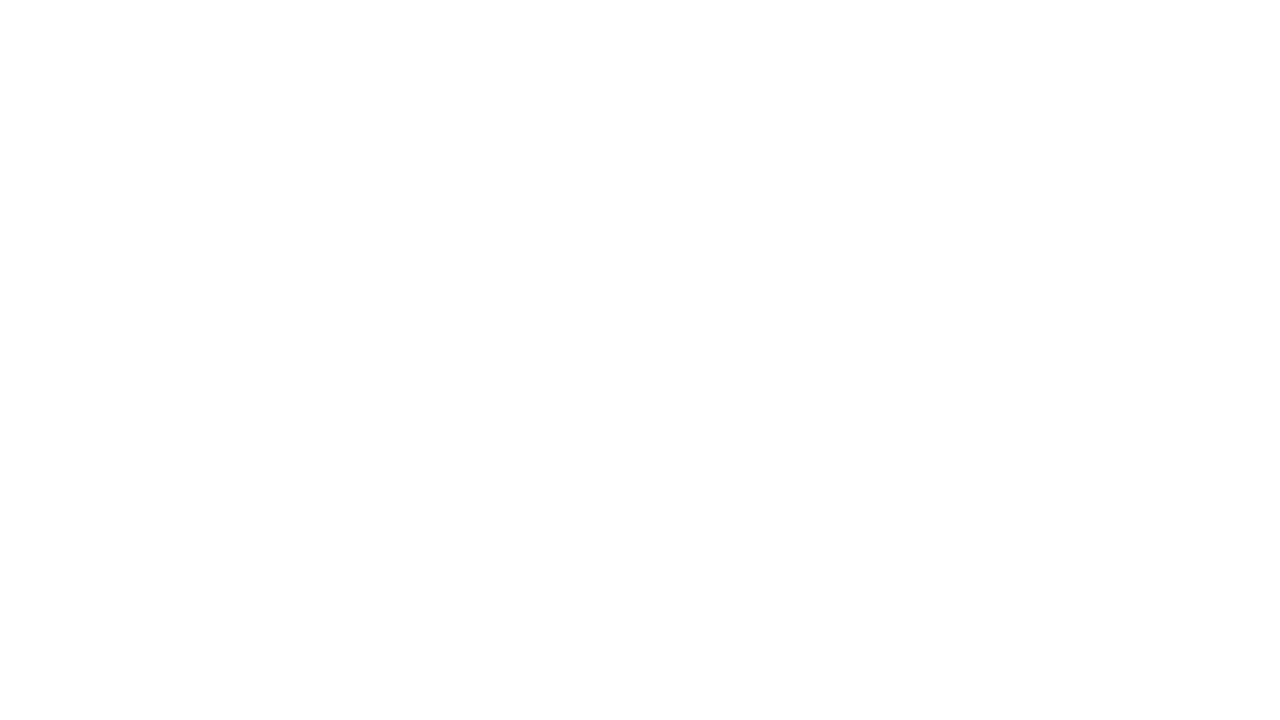